Tests checkbox functionality by navigating to the checkboxes page, clicking both checkboxes to toggle their states, and verifying the expected checked/unchecked states

Starting URL: http://the-internet.herokuapp.com/

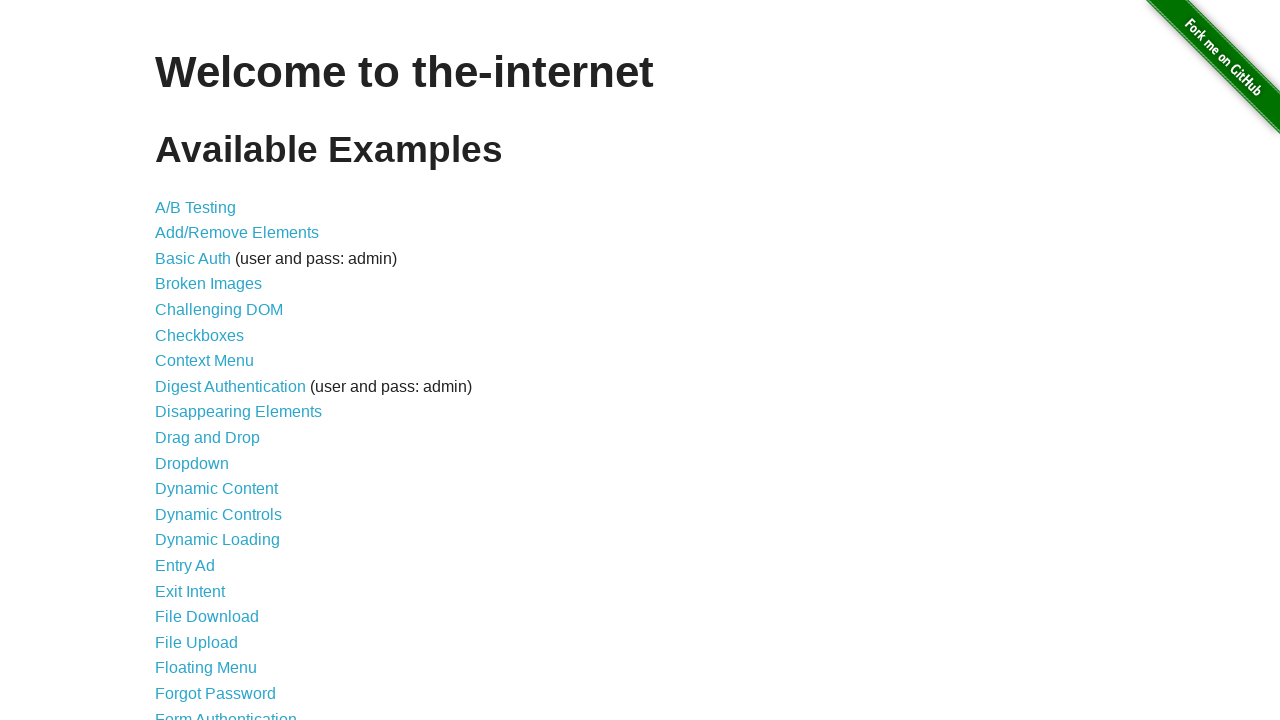

Clicked on Checkboxes link at (200, 335) on text=Checkboxes
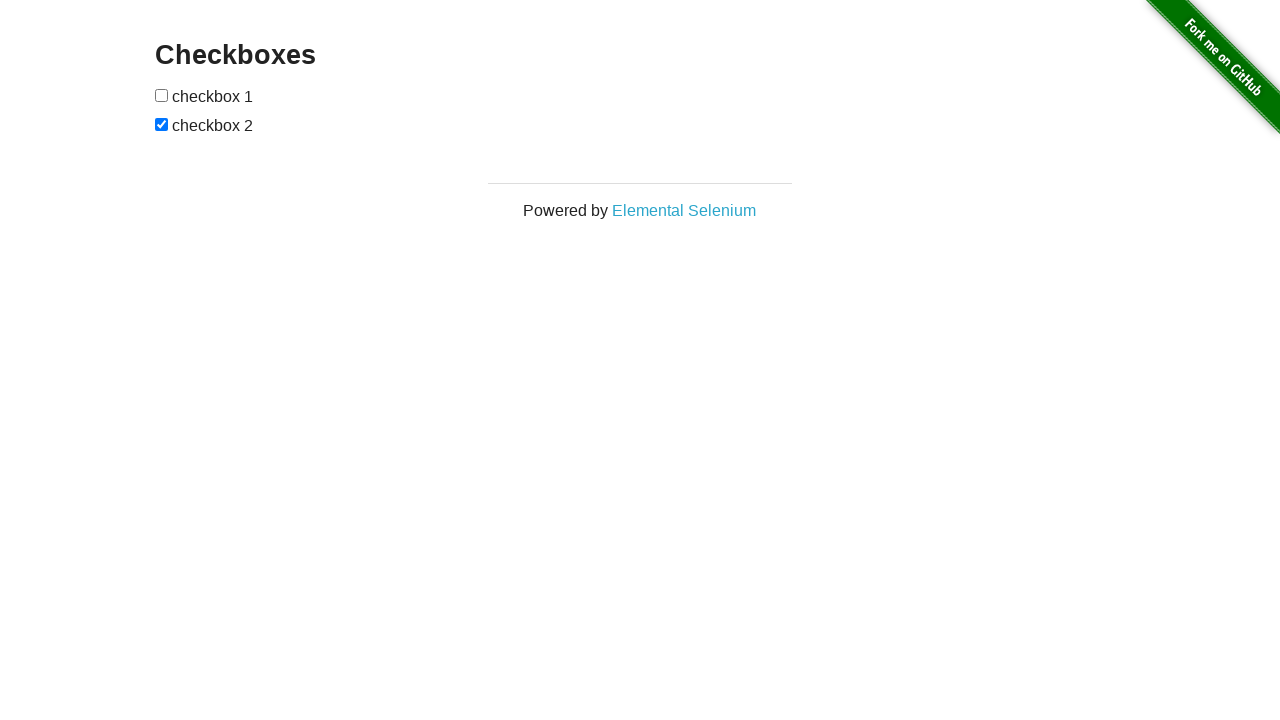

Checkboxes loaded on the page
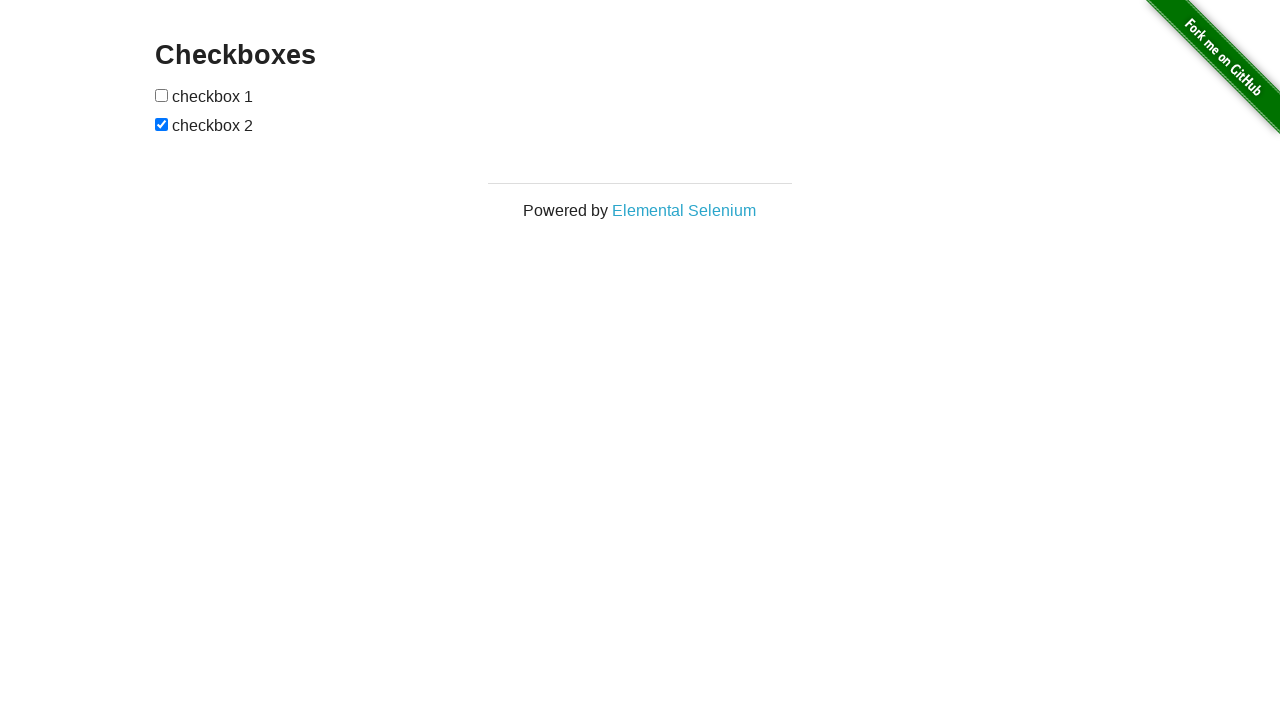

Located all checkbox elements
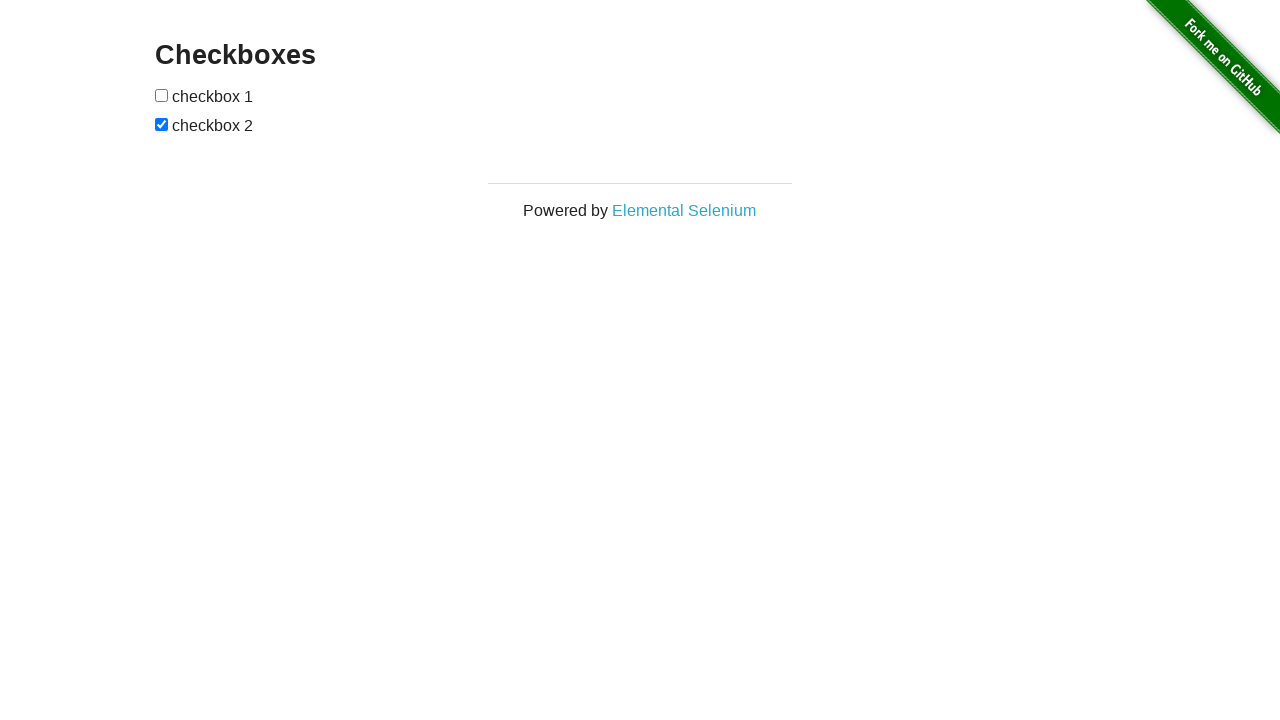

Clicked first checkbox to toggle its state at (162, 95) on input[type=checkbox] >> nth=0
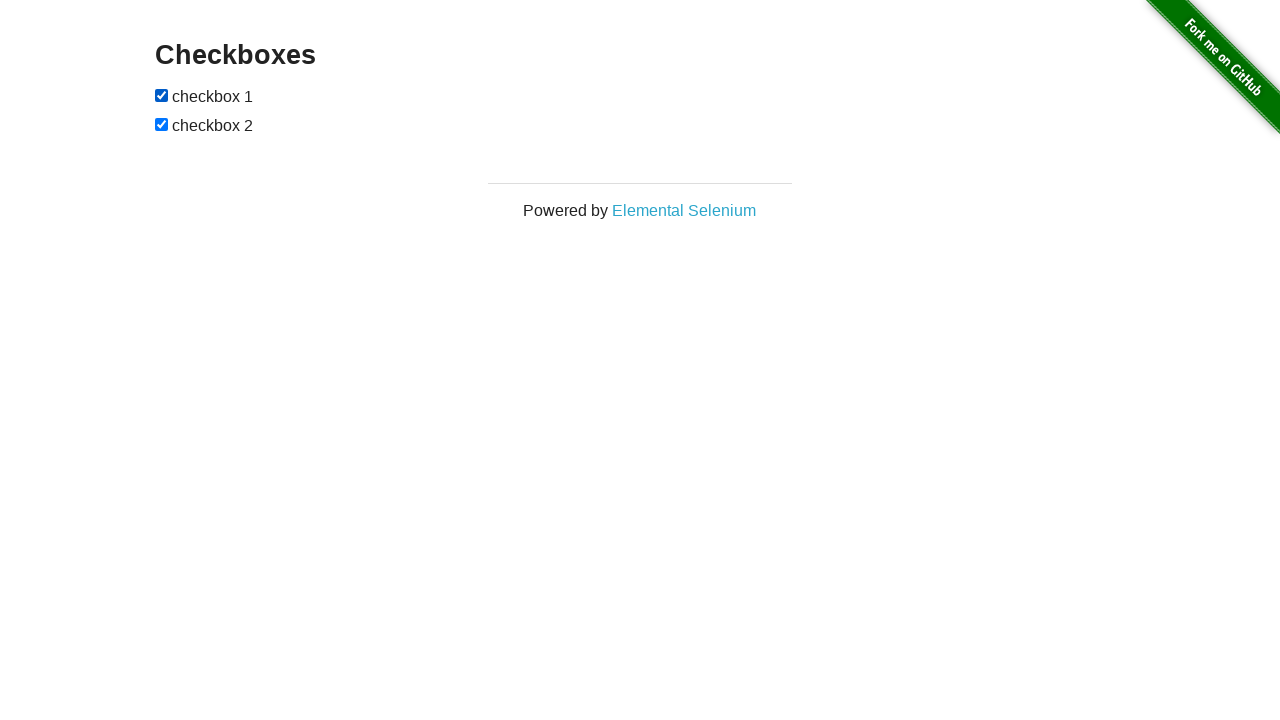

Clicked second checkbox to toggle its state at (162, 124) on input[type=checkbox] >> nth=1
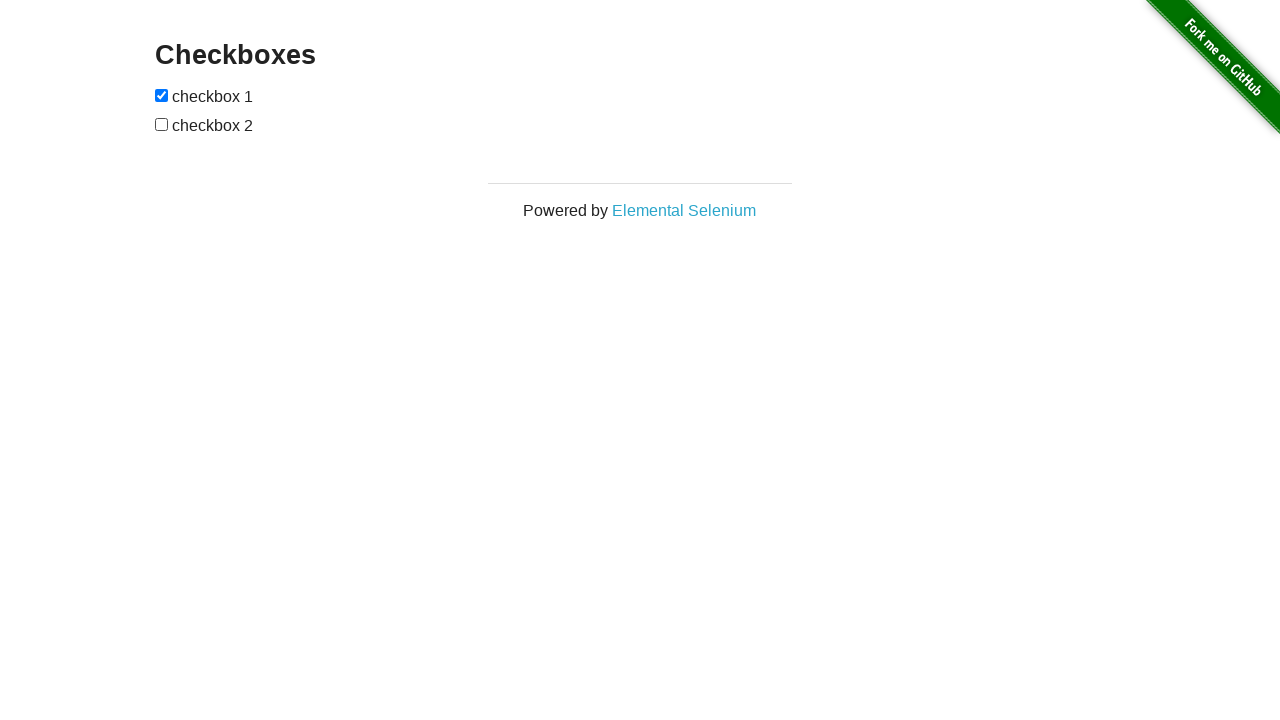

Verified first checkbox is checked
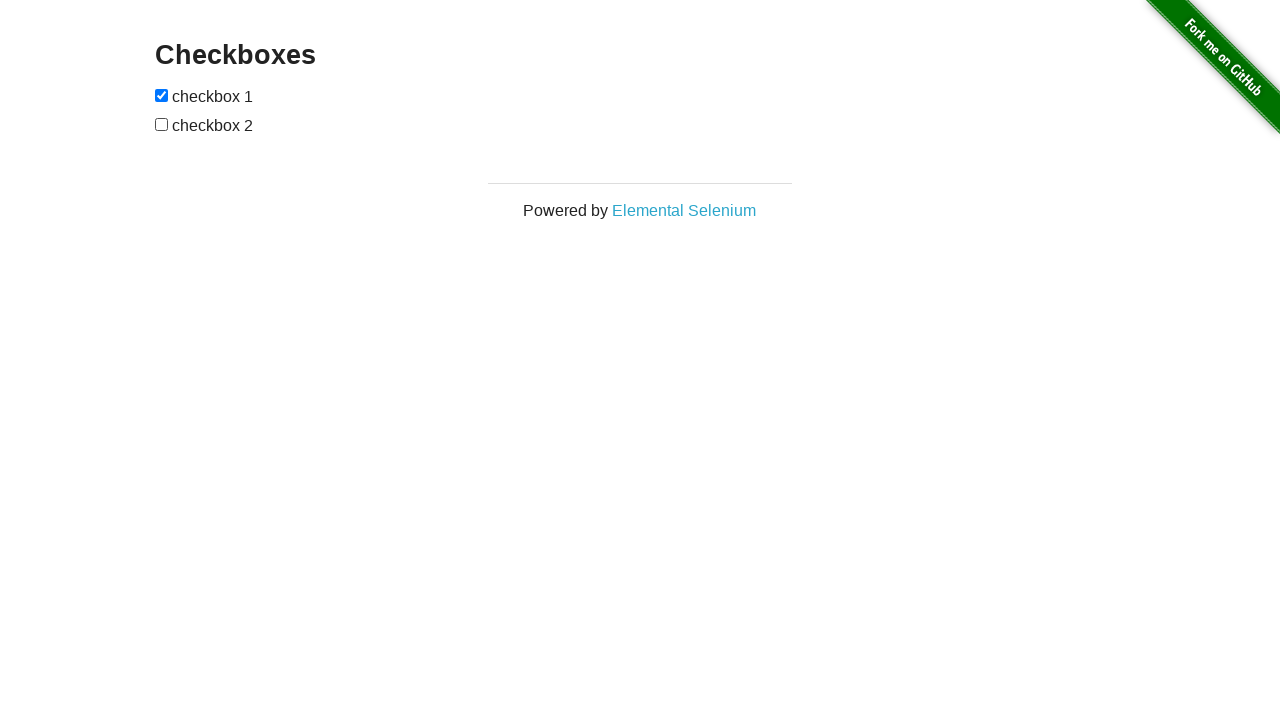

Verified second checkbox is unchecked
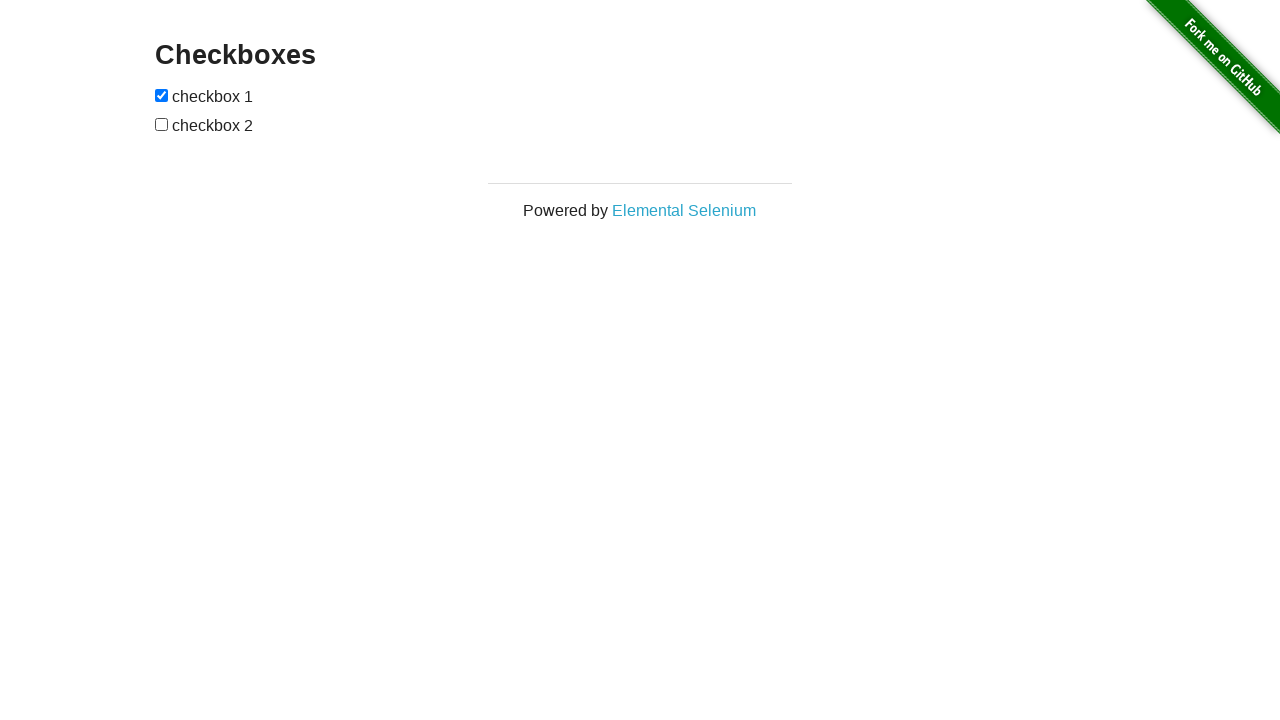

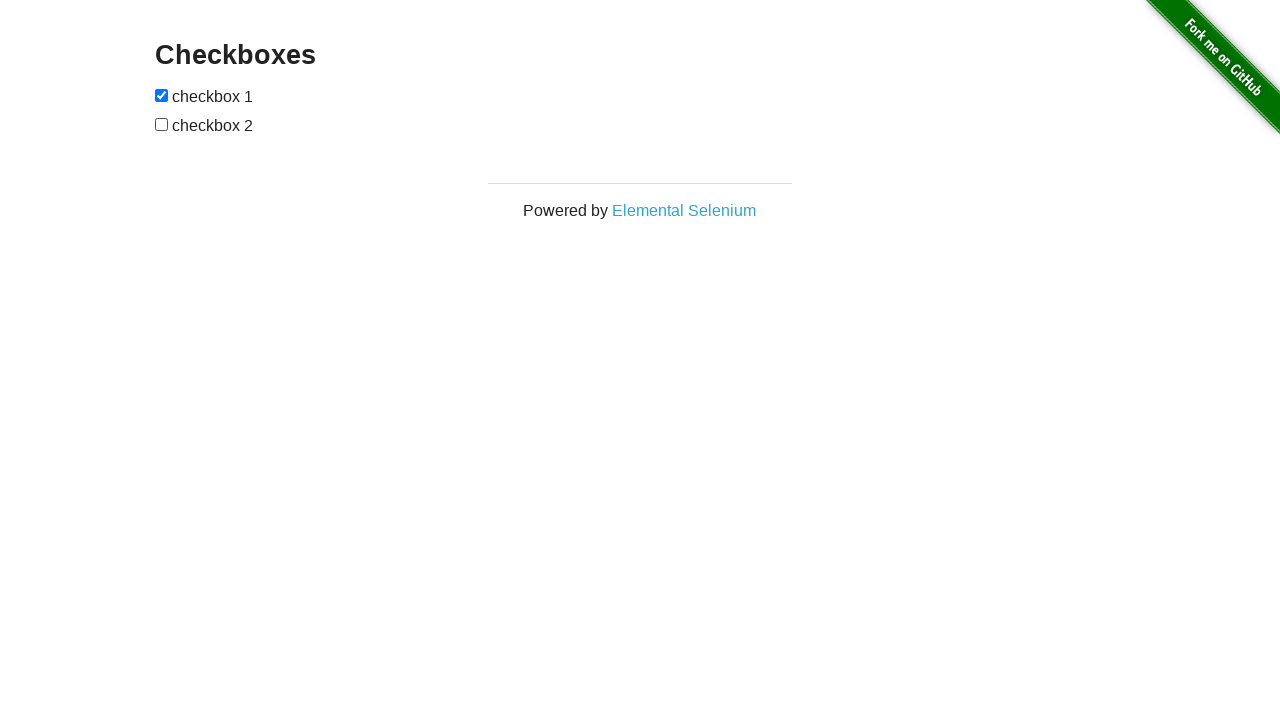